Tests browser prompt alert functionality by clicking a prompt button and entering text into the alert dialog

Starting URL: https://www.hyrtutorials.com/p/alertsdemo.html

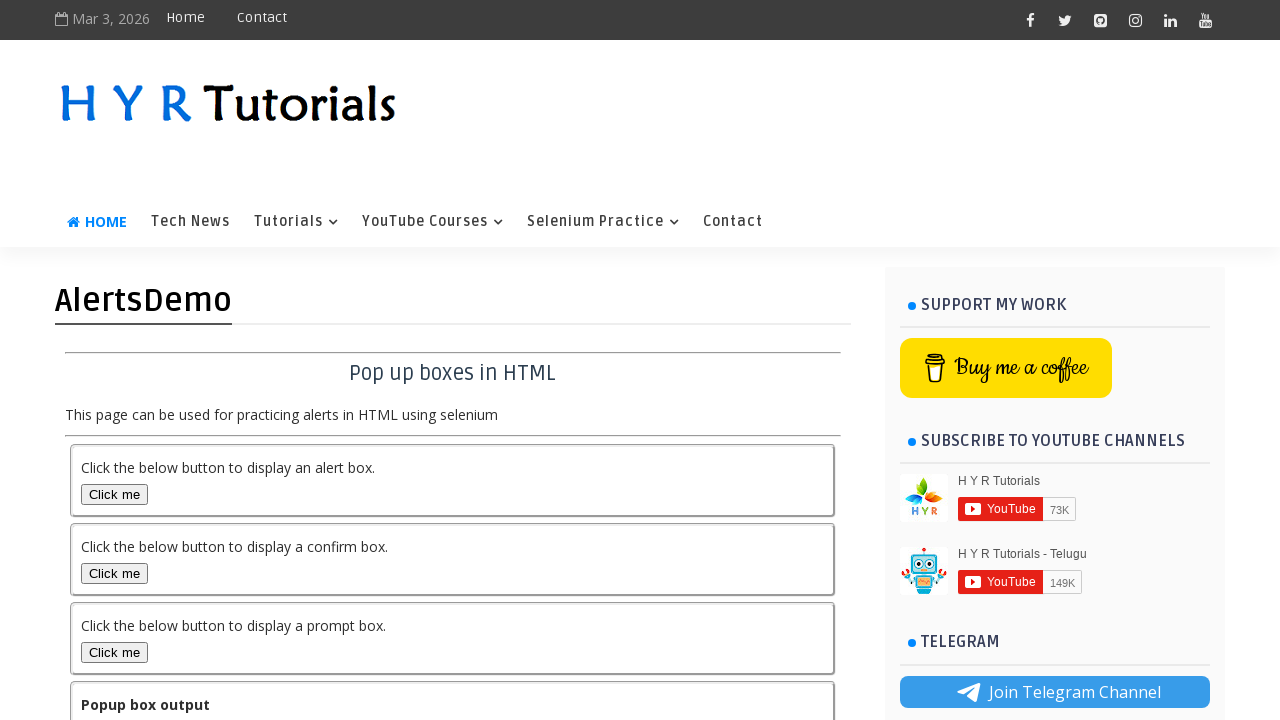

Set up dialog handler to accept prompt with text 'Im learning automation'
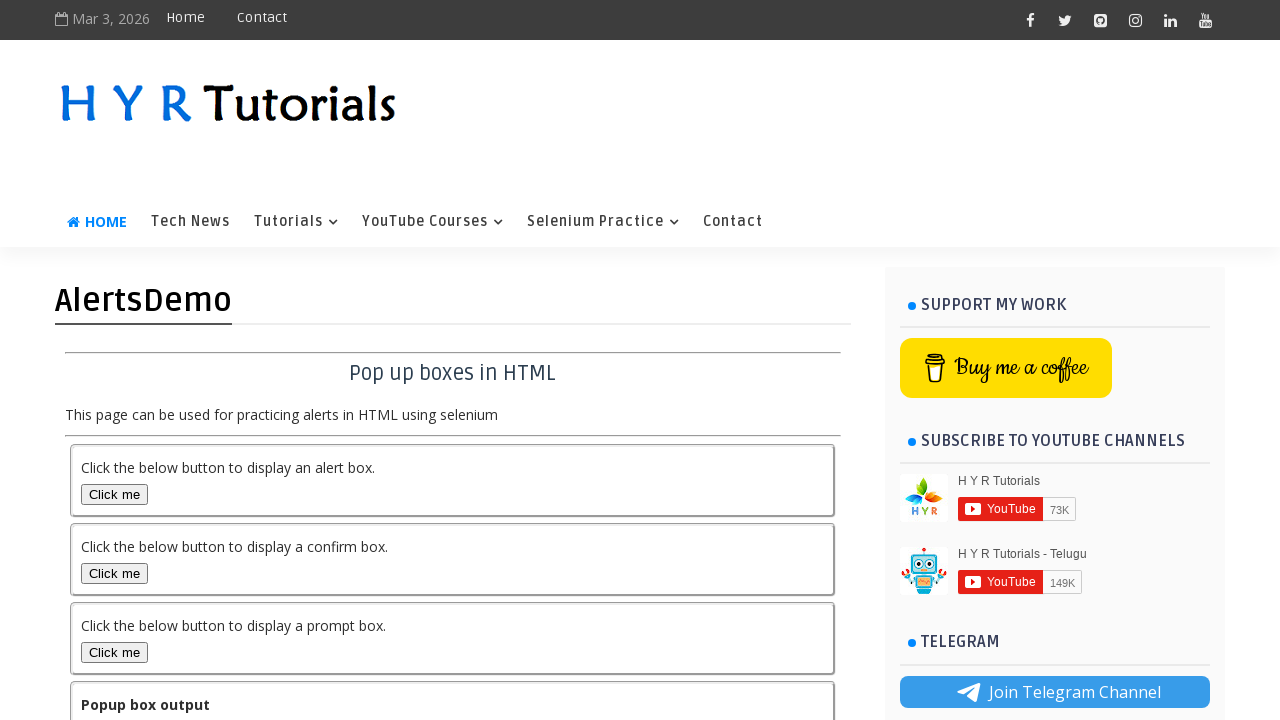

Clicked the prompt box button to trigger the alert dialog at (114, 652) on button#promptBox
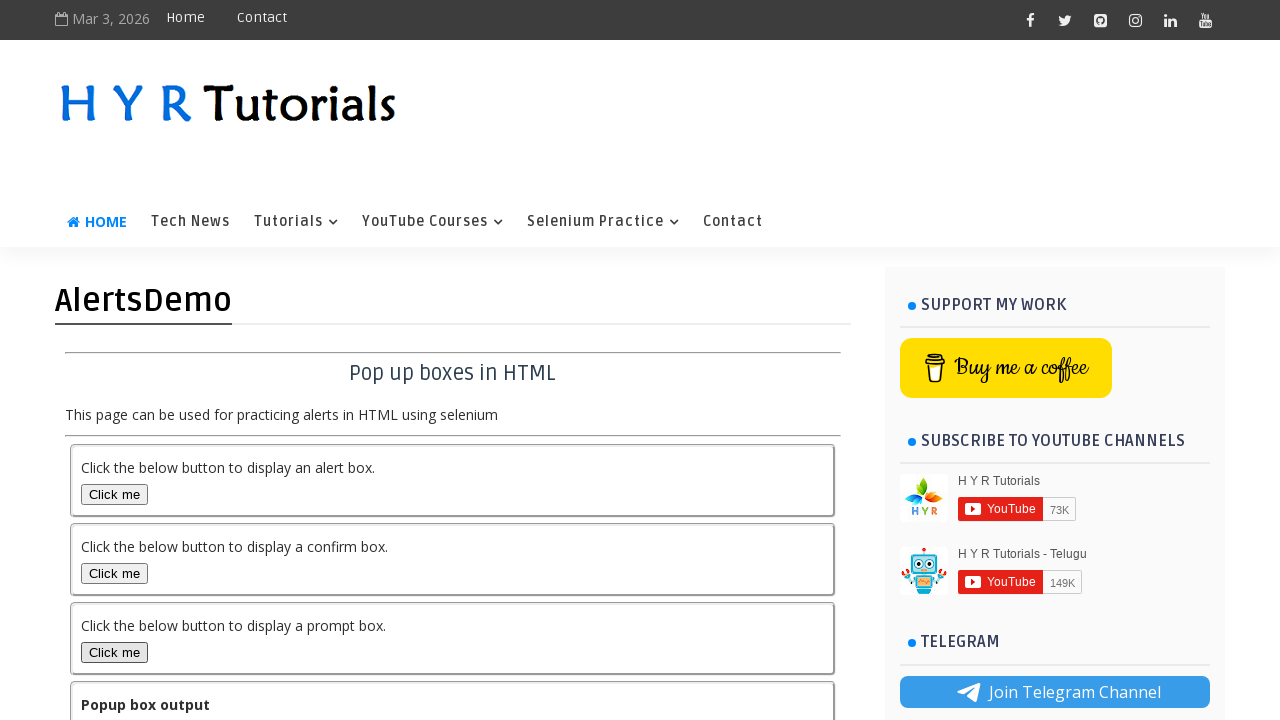

Output element appeared showing the entered text
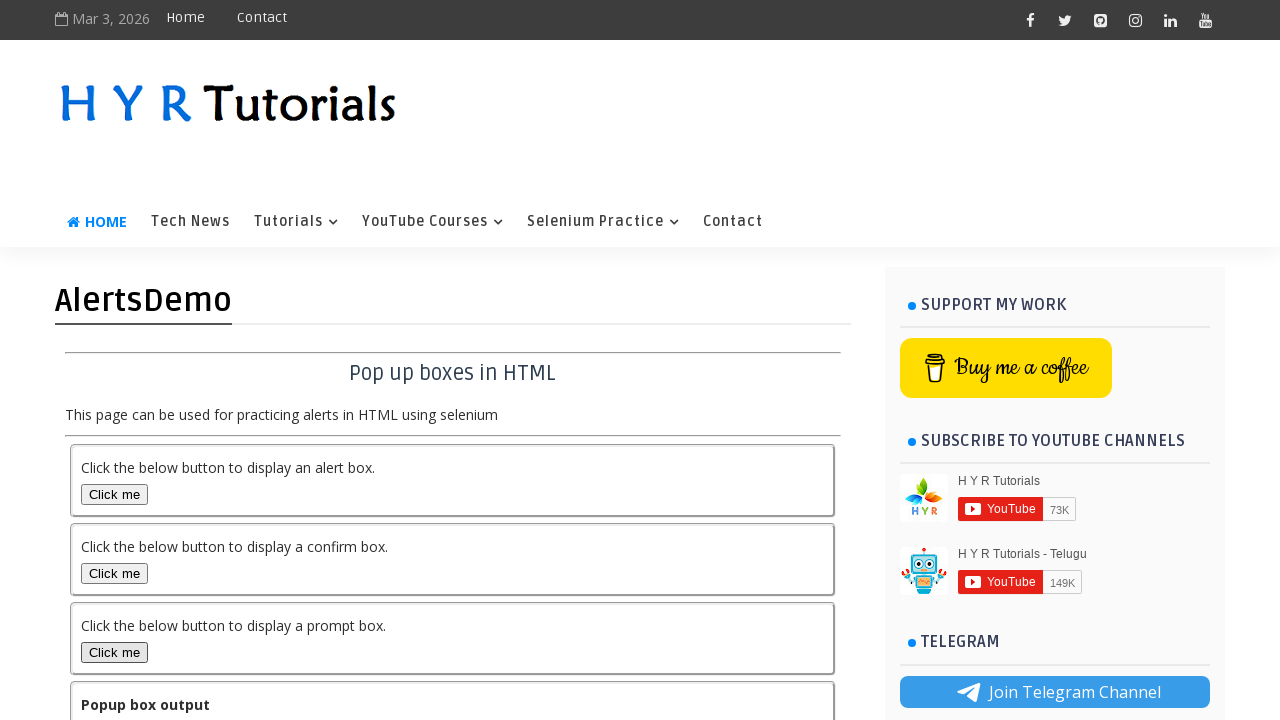

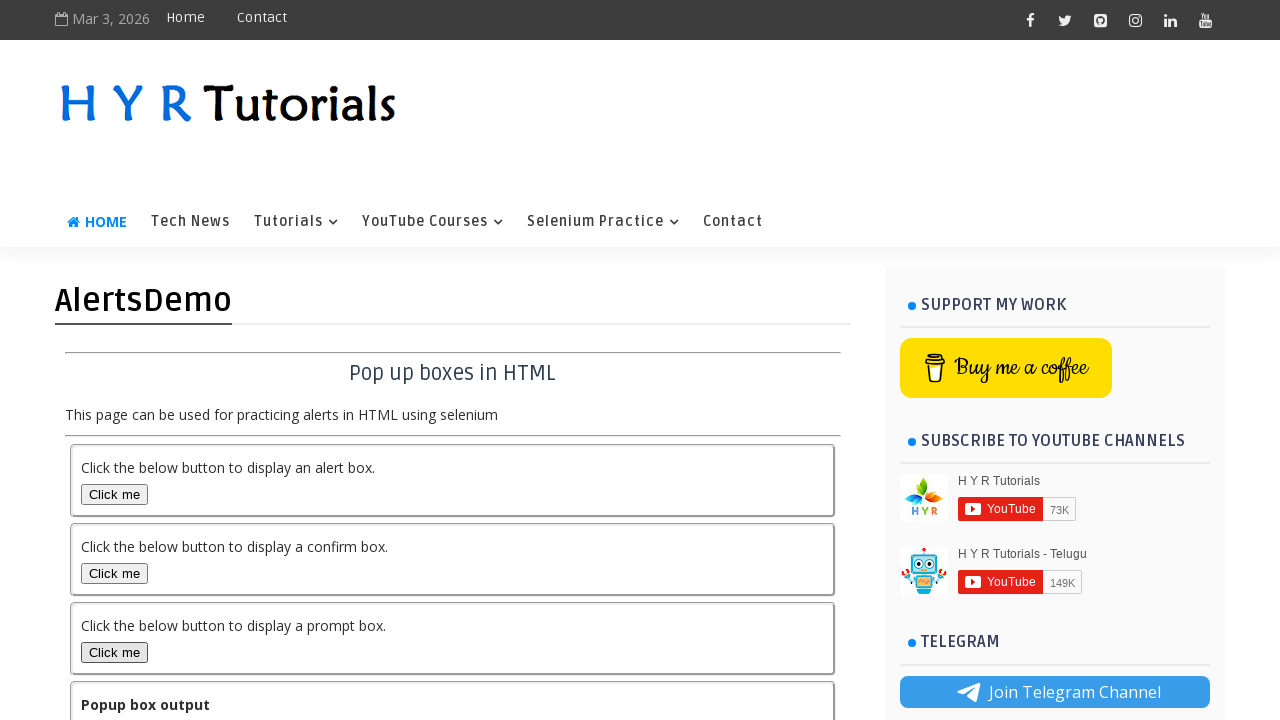